Navigates to Christ University events page, waits for event containers to load, and scrolls down to trigger dynamic loading of additional events.

Starting URL: https://christuniversity.in/events

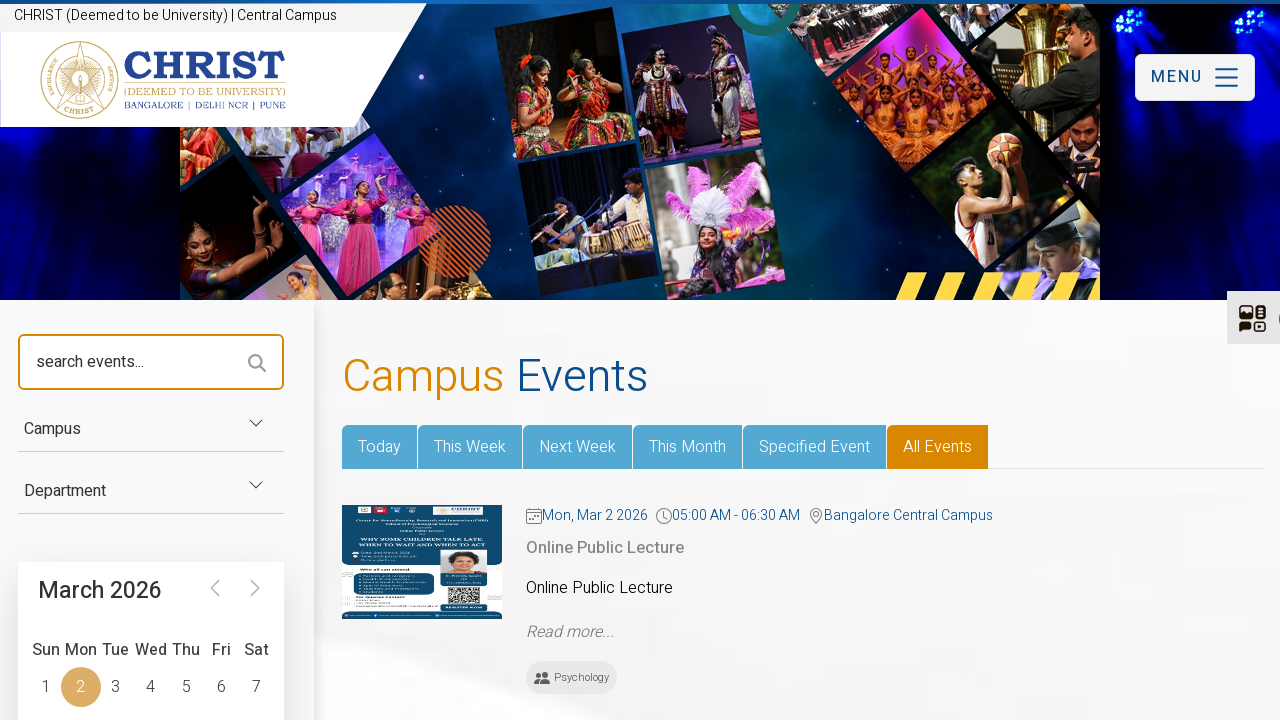

Waited for event containers to load on Christ University events page
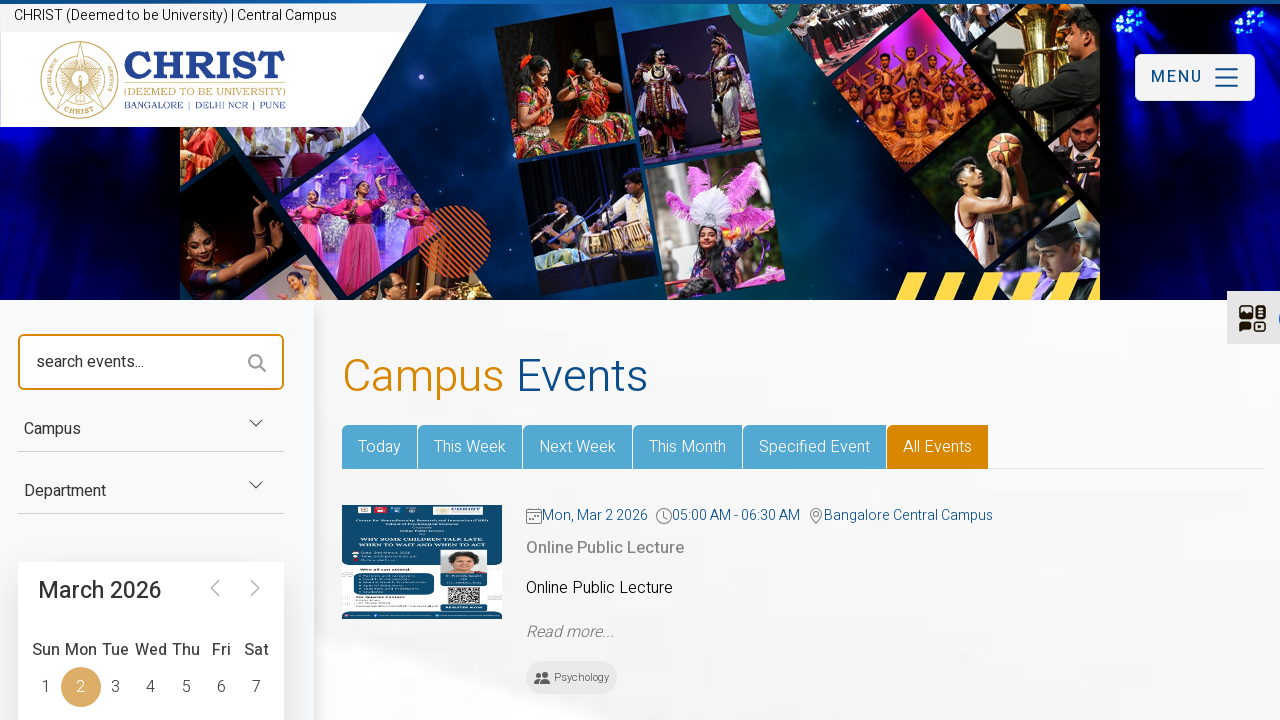

Evaluated initial page scroll height
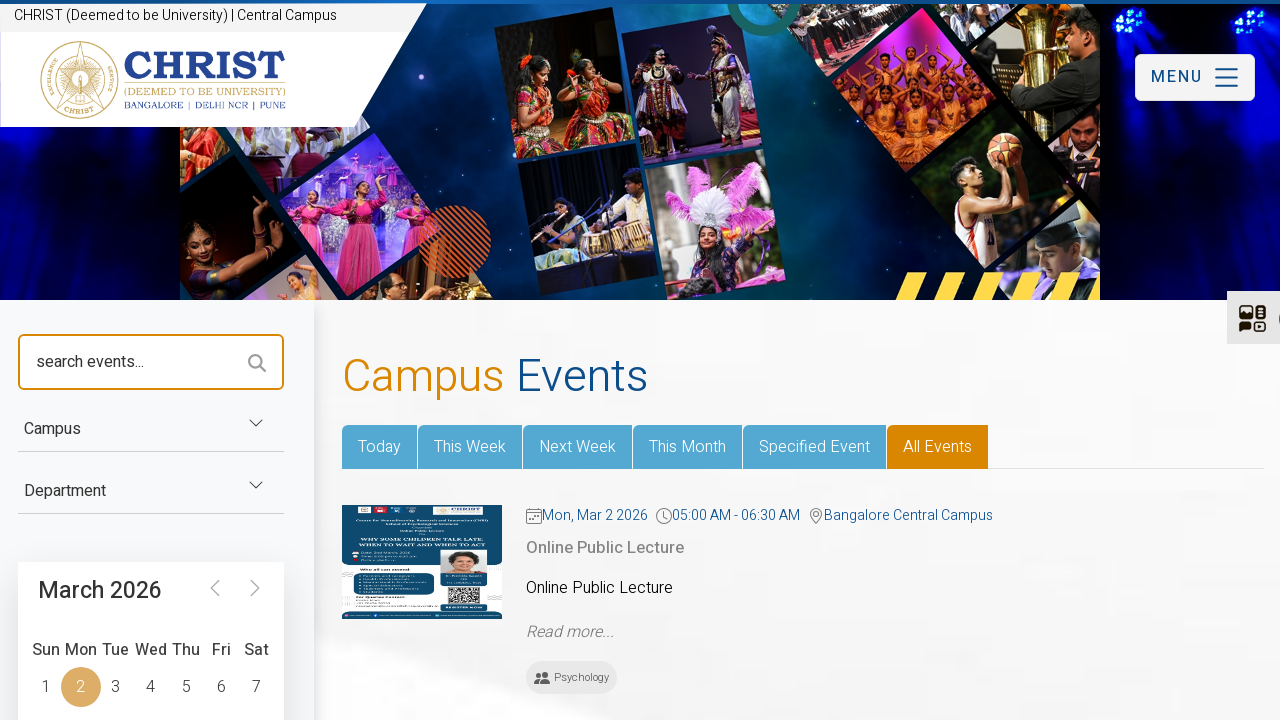

Scrolled to bottom of page (attempt 1)
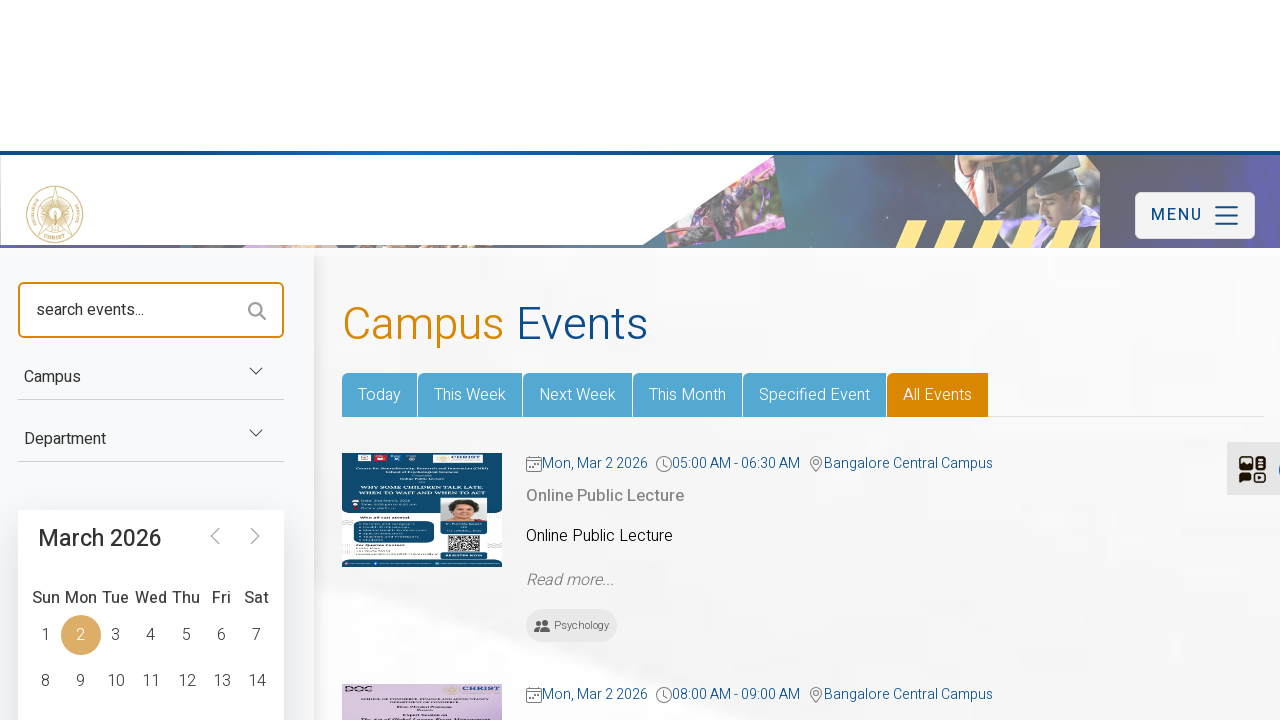

Waited 2 seconds for new events to load dynamically
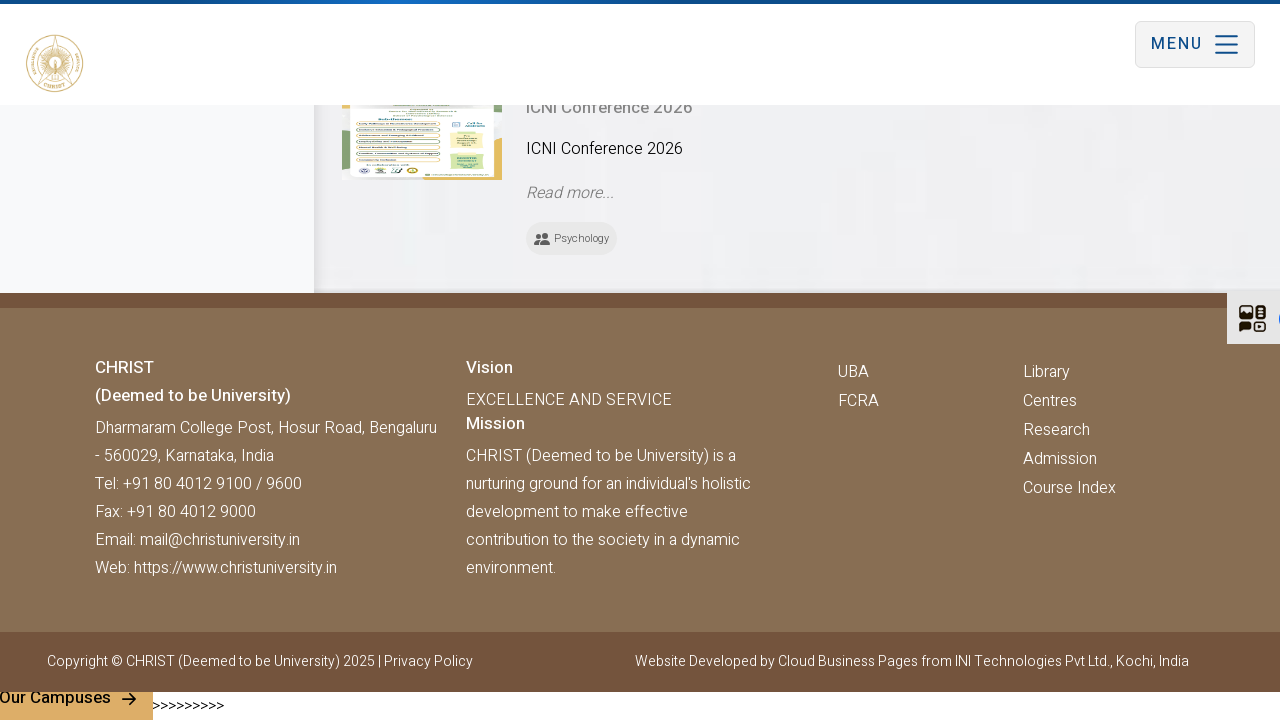

Evaluated new page scroll height after scrolling
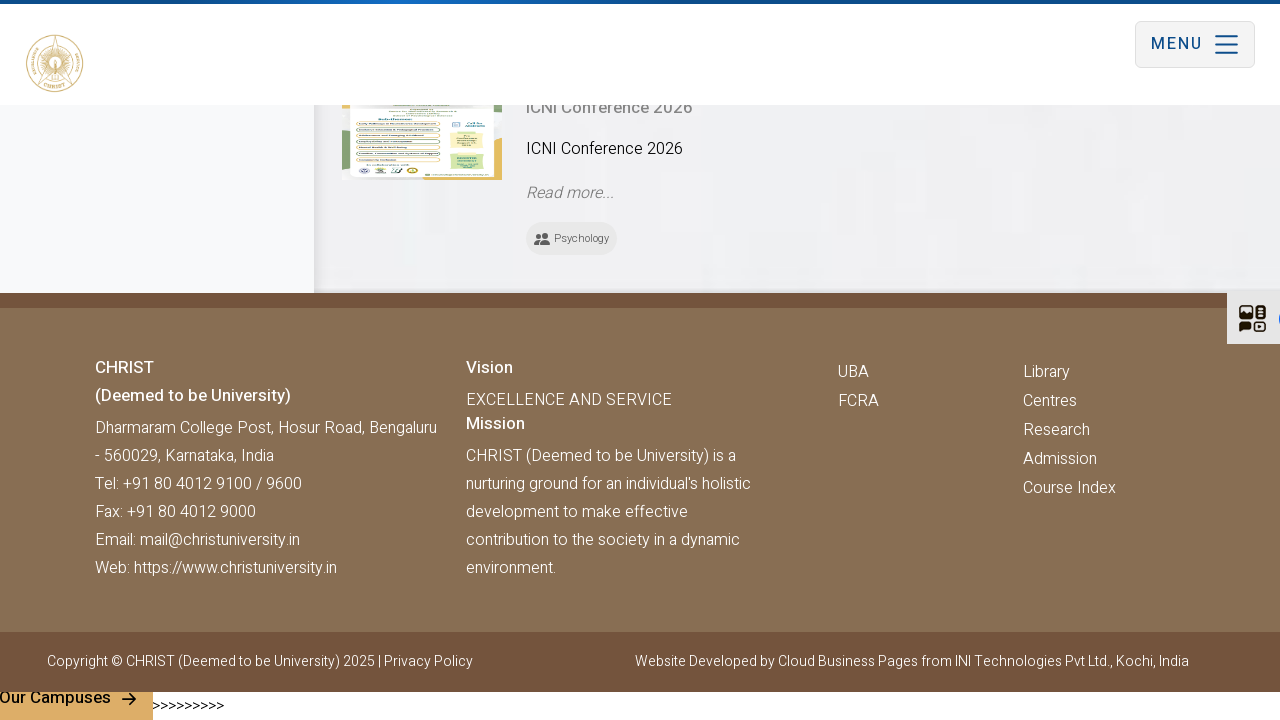

Scrolled to bottom of page (attempt 2)
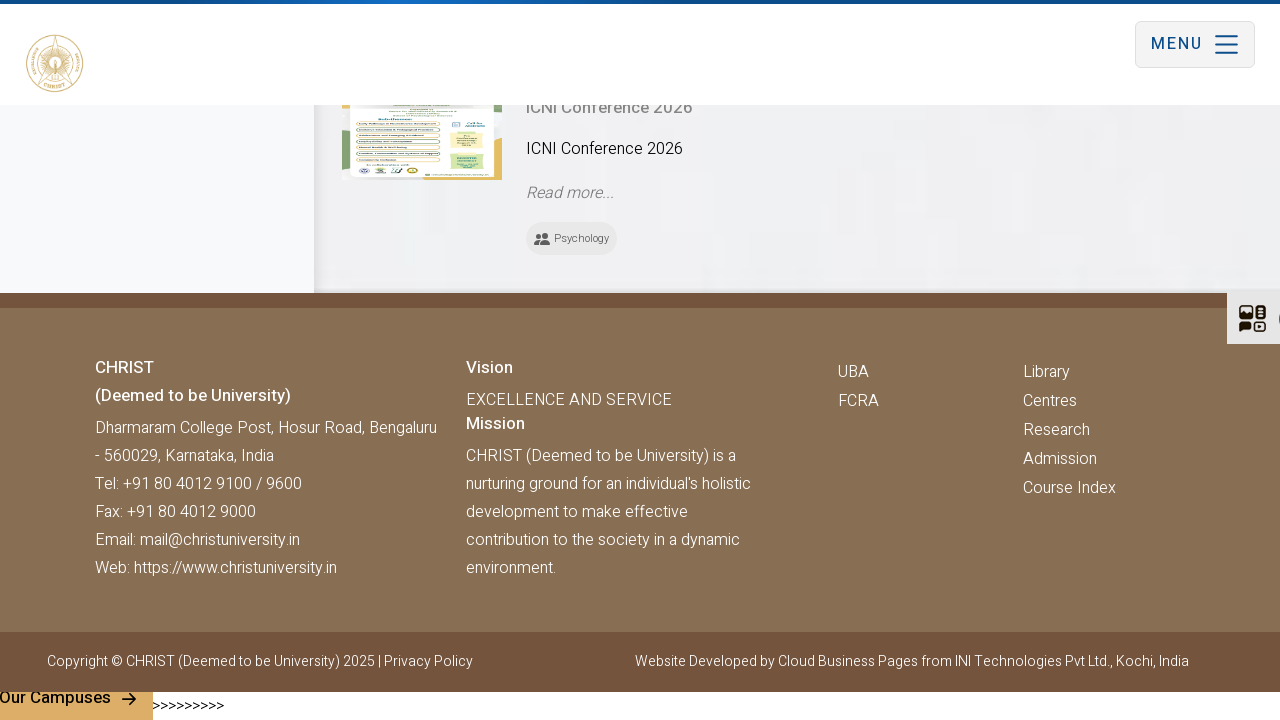

Waited 2 seconds for new events to load dynamically
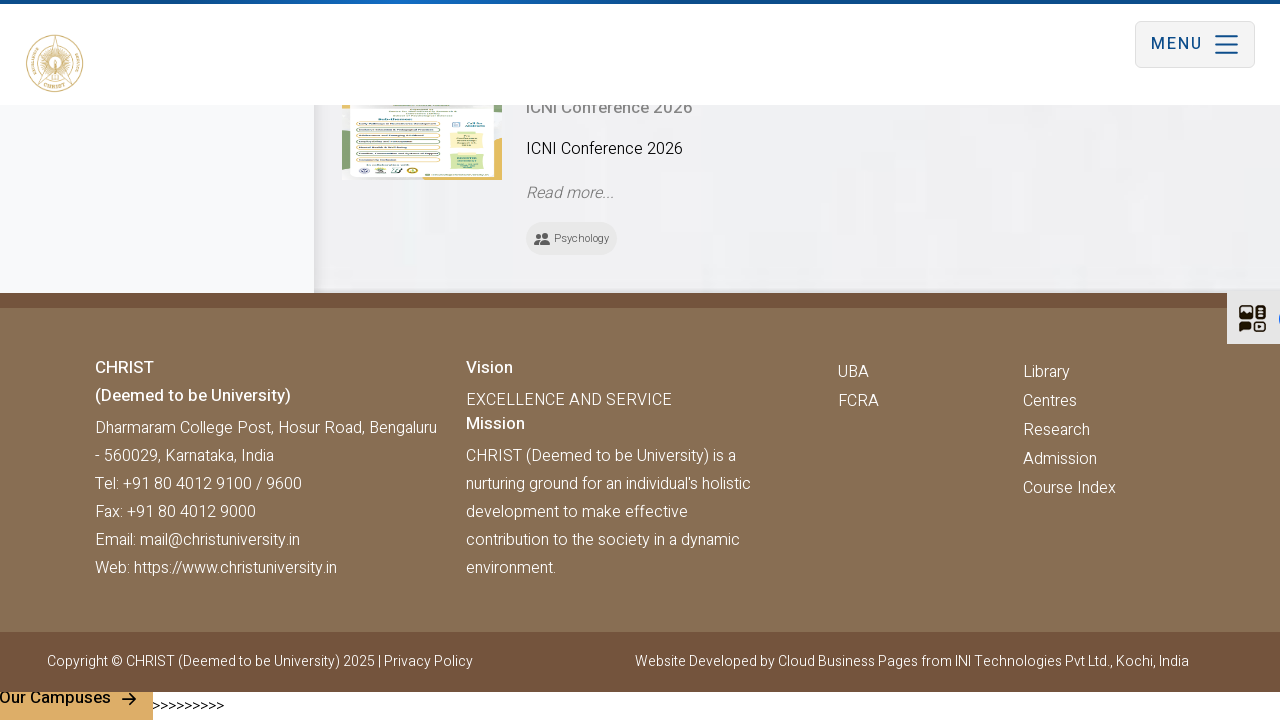

Evaluated new page scroll height after scrolling
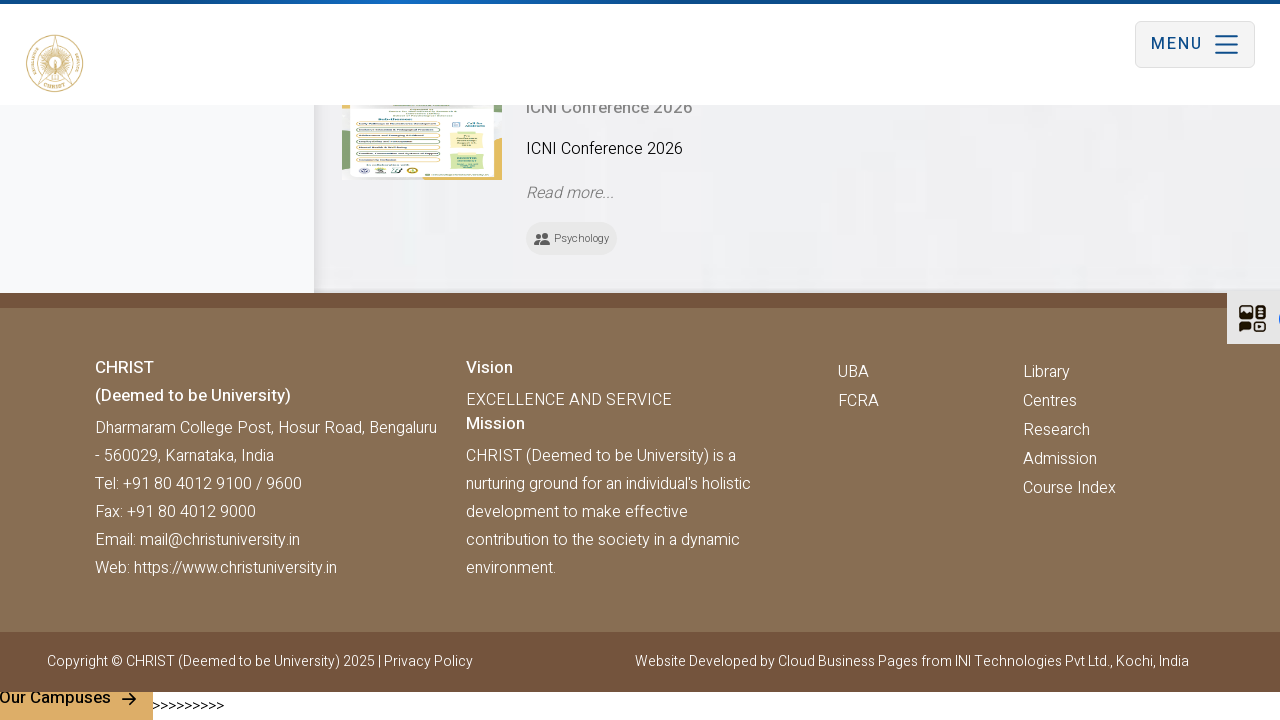

Scrolled to bottom of page (attempt 3)
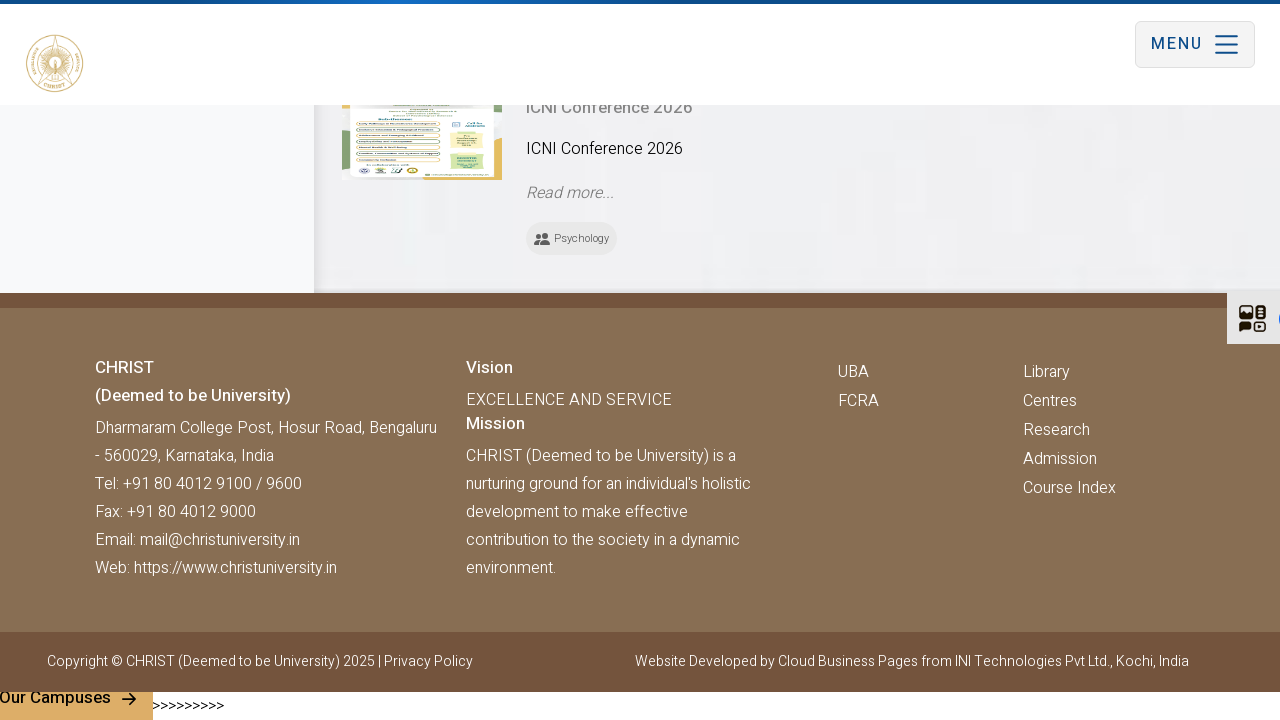

Waited 2 seconds for new events to load dynamically
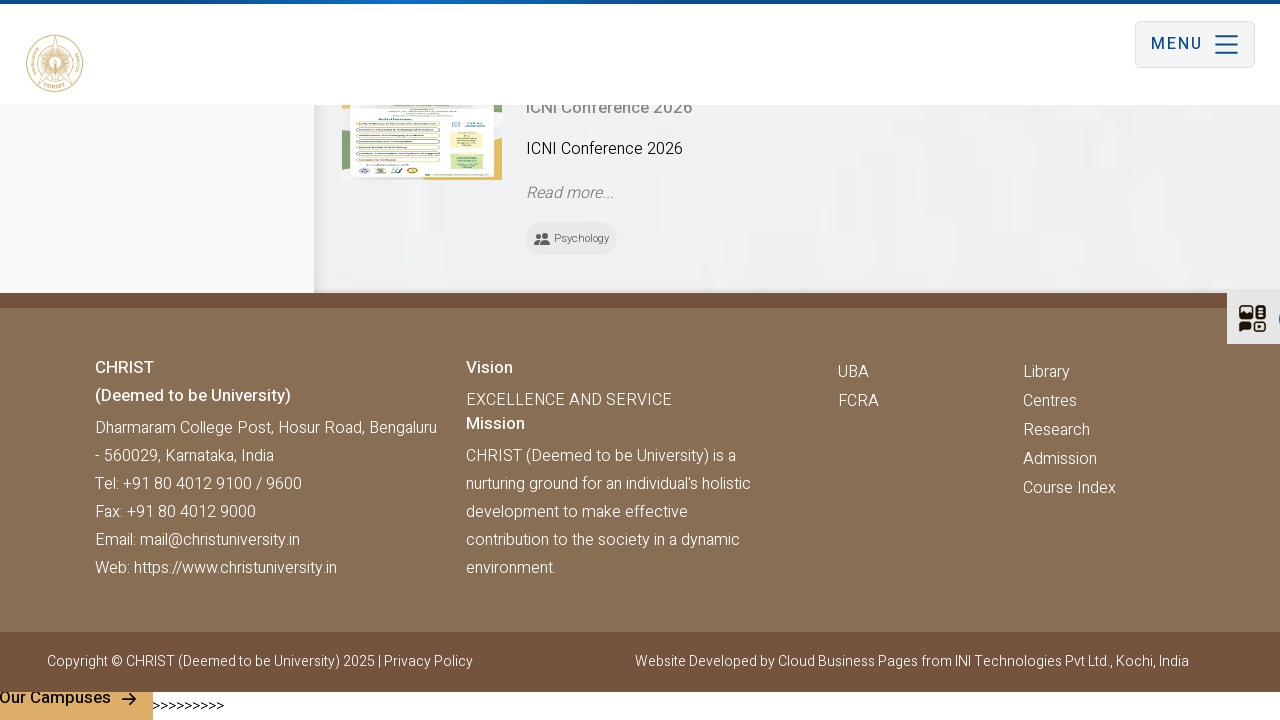

Evaluated new page scroll height after scrolling
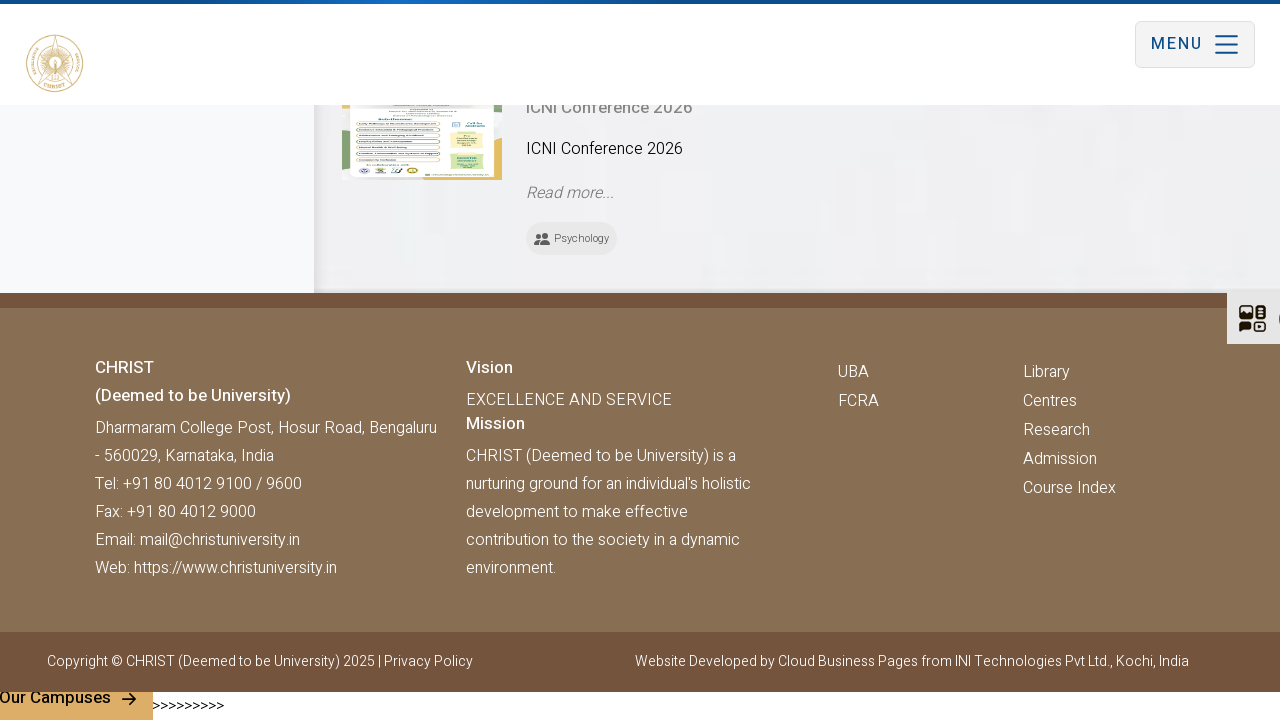

Scrolled to bottom of page (attempt 4)
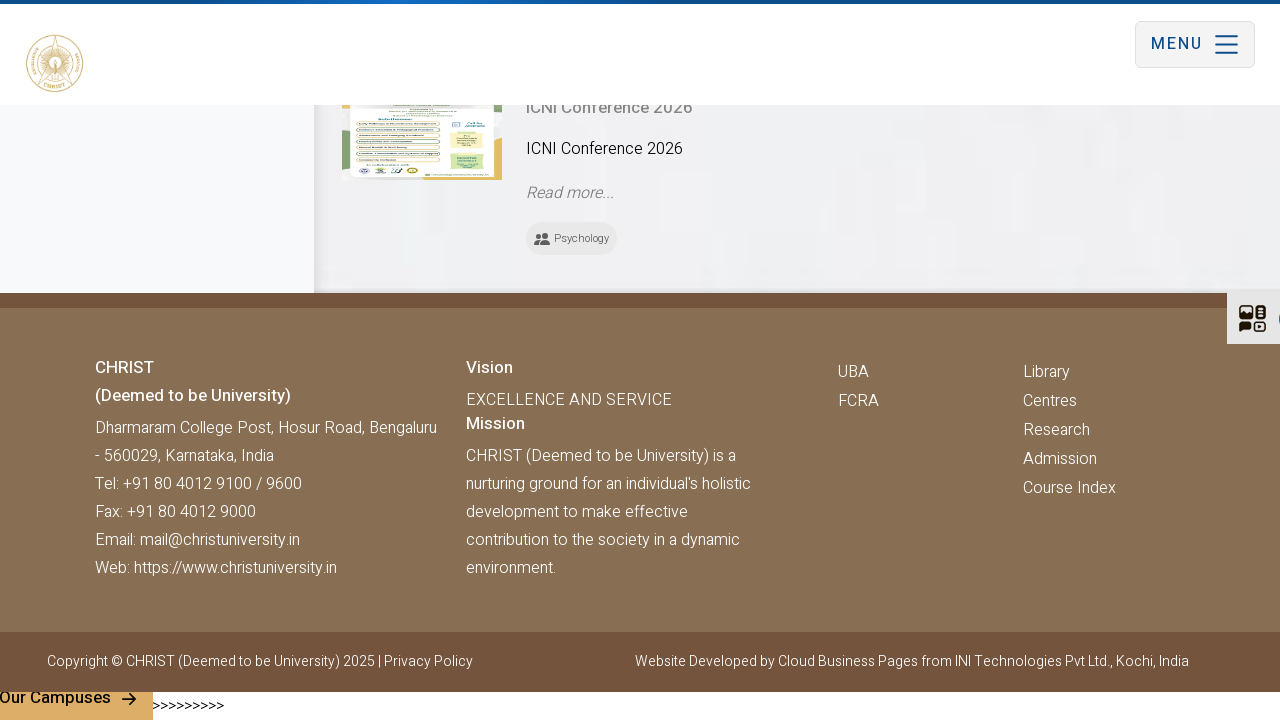

Waited 2 seconds for new events to load dynamically
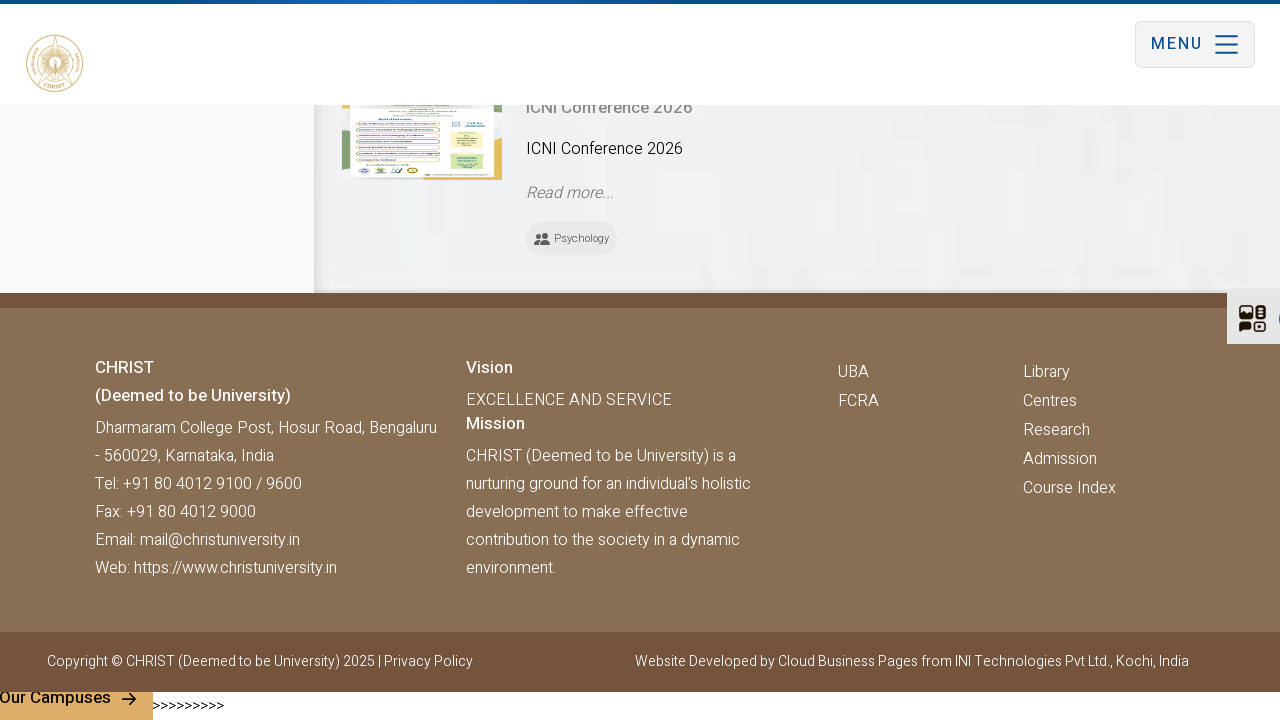

Evaluated new page scroll height after scrolling
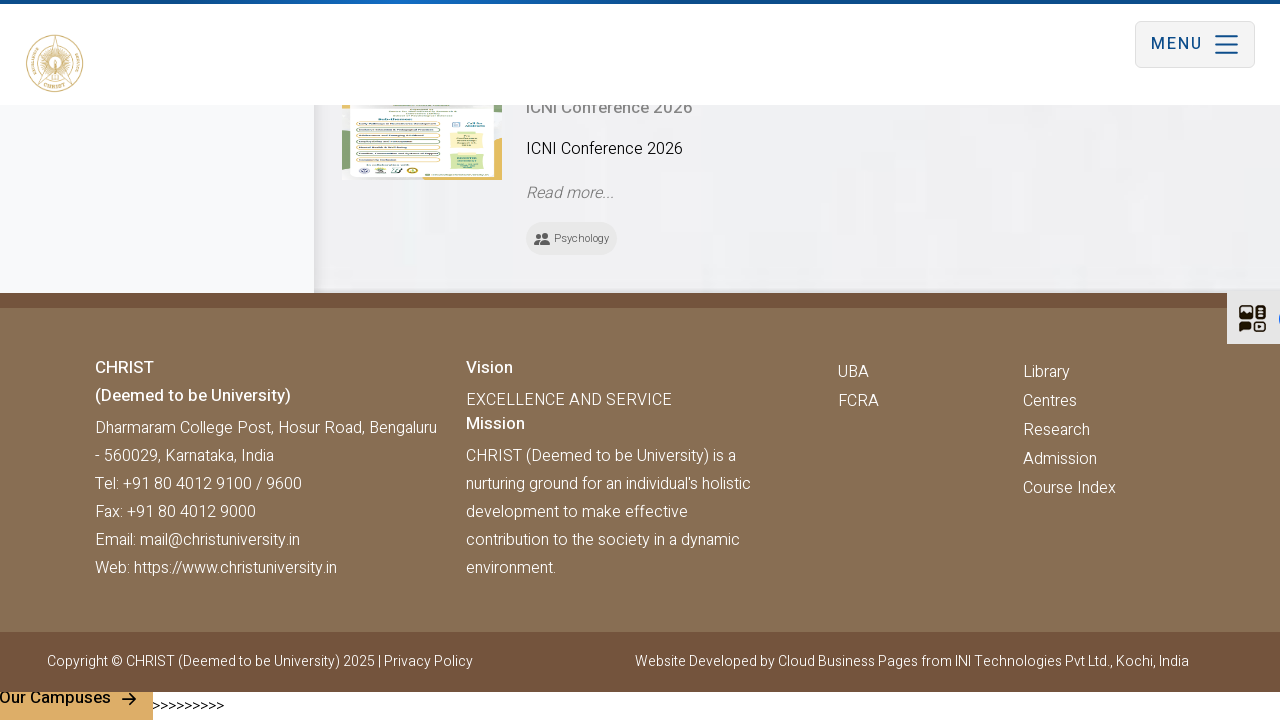

Scrolled to bottom of page (attempt 5)
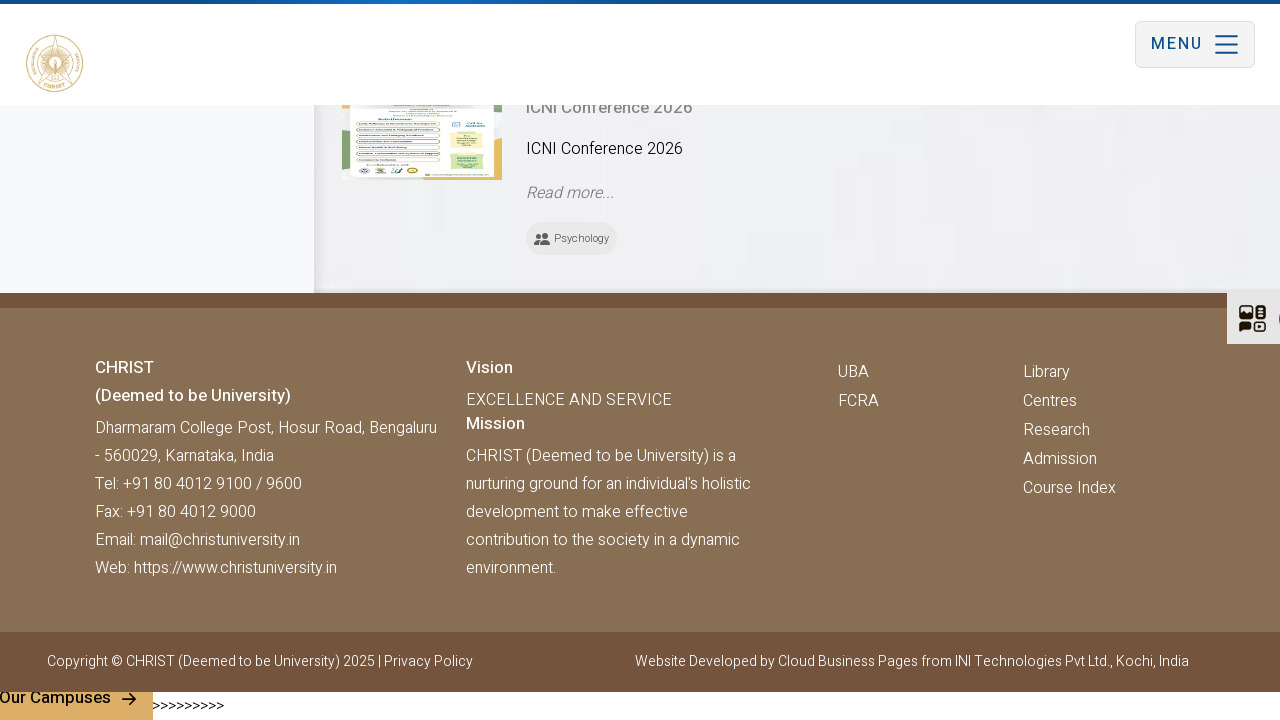

Waited 2 seconds for new events to load dynamically
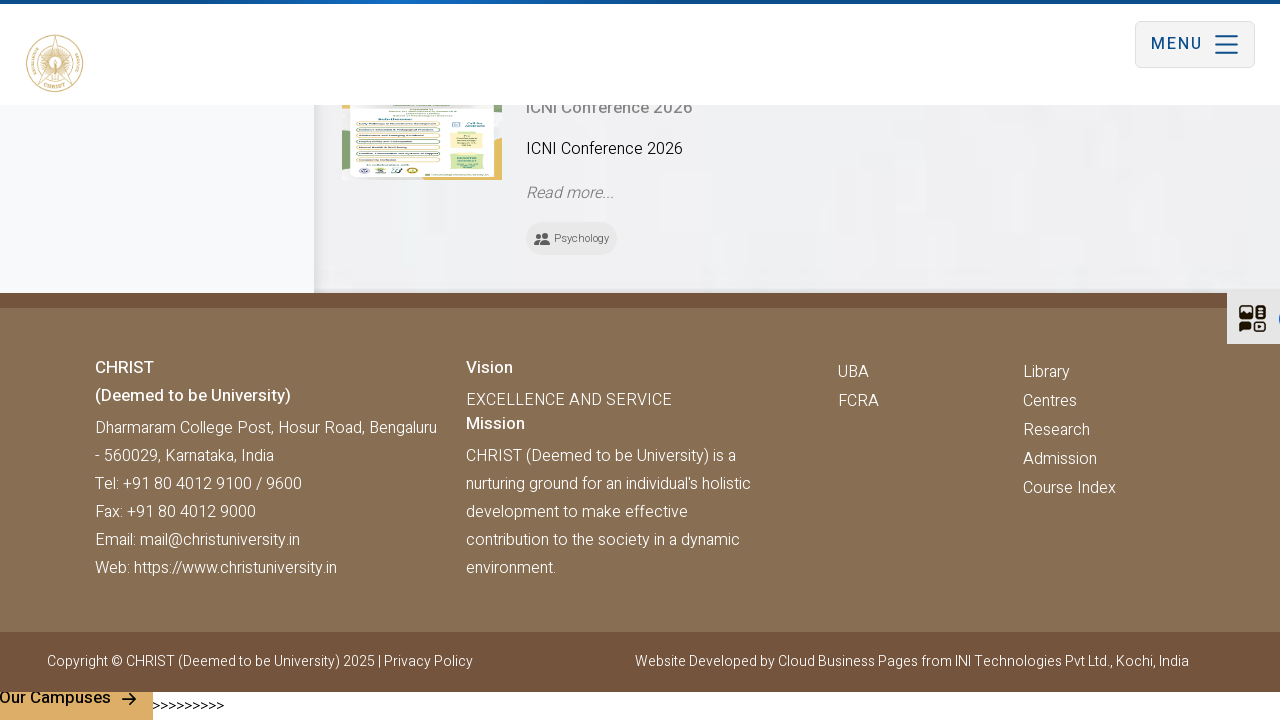

Evaluated new page scroll height after scrolling
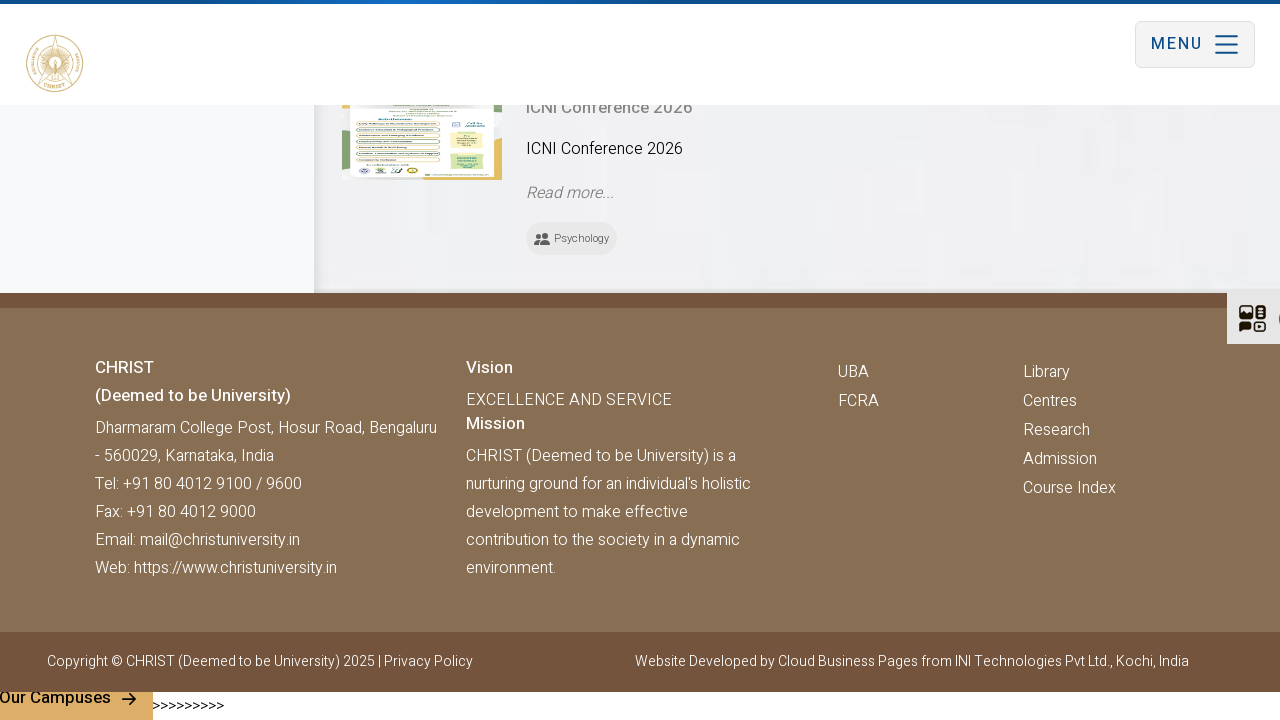

Scrolled to bottom of page (attempt 6)
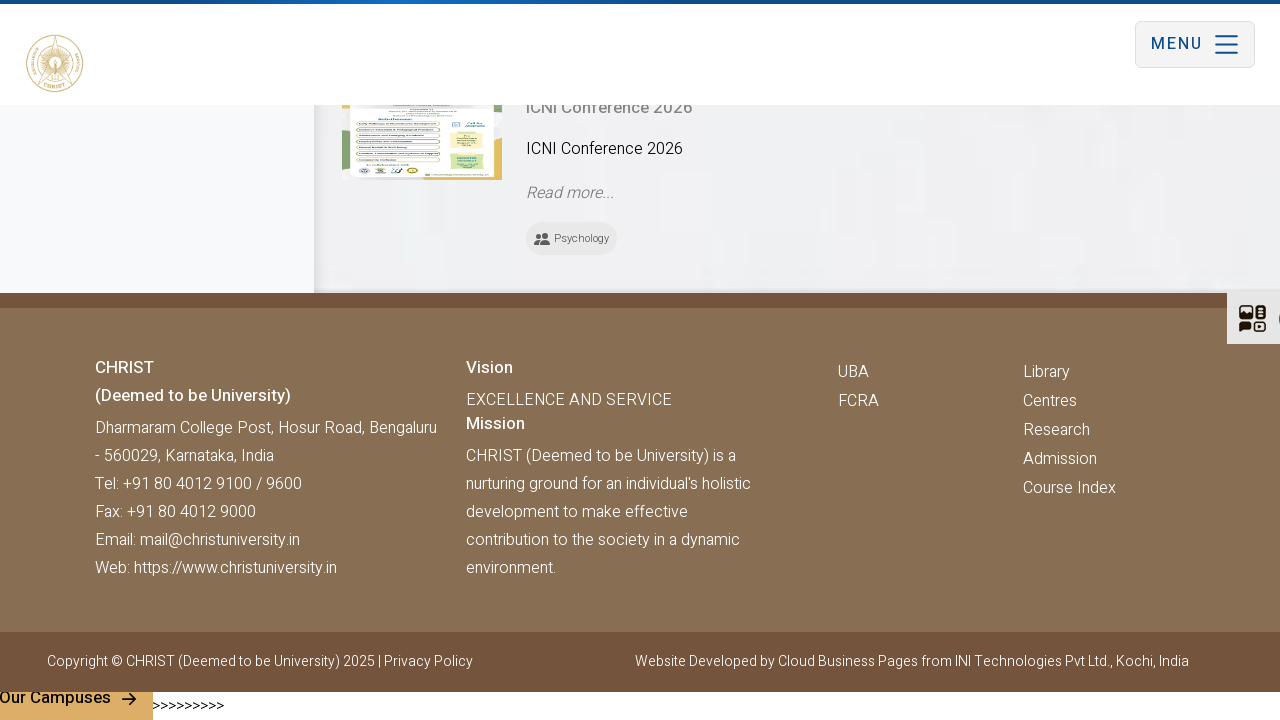

Waited 2 seconds for new events to load dynamically
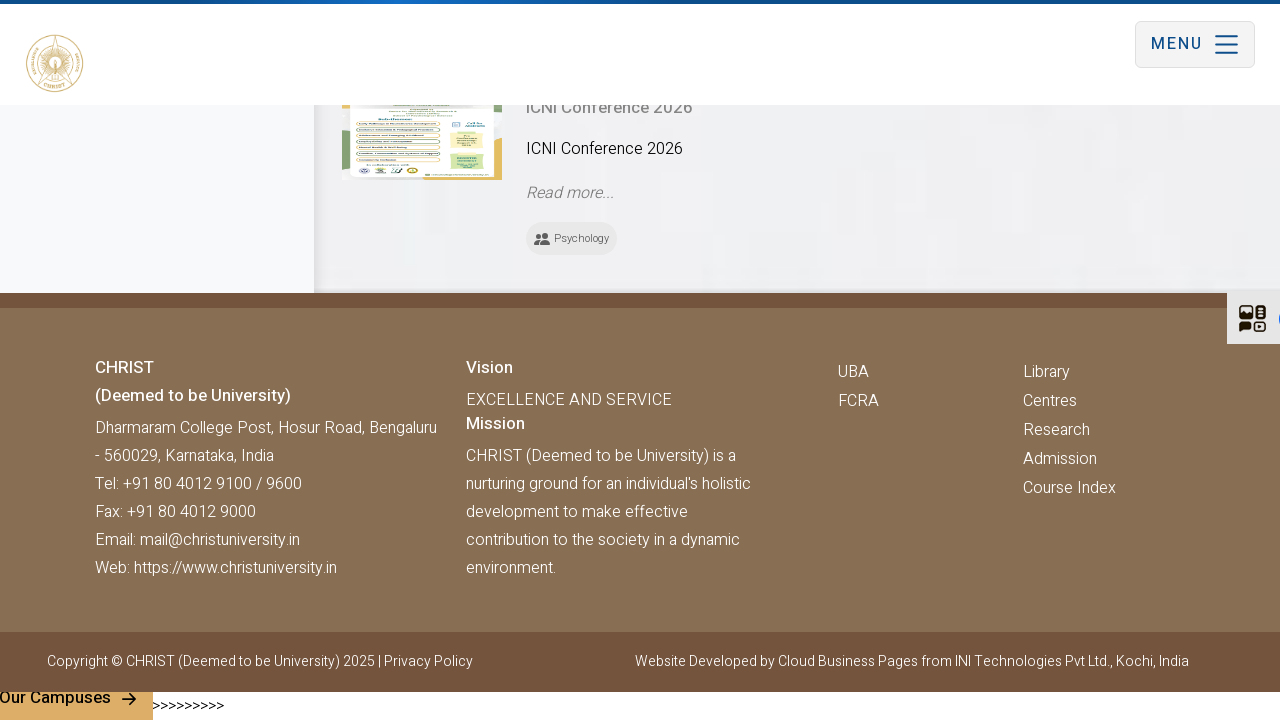

Evaluated new page scroll height after scrolling
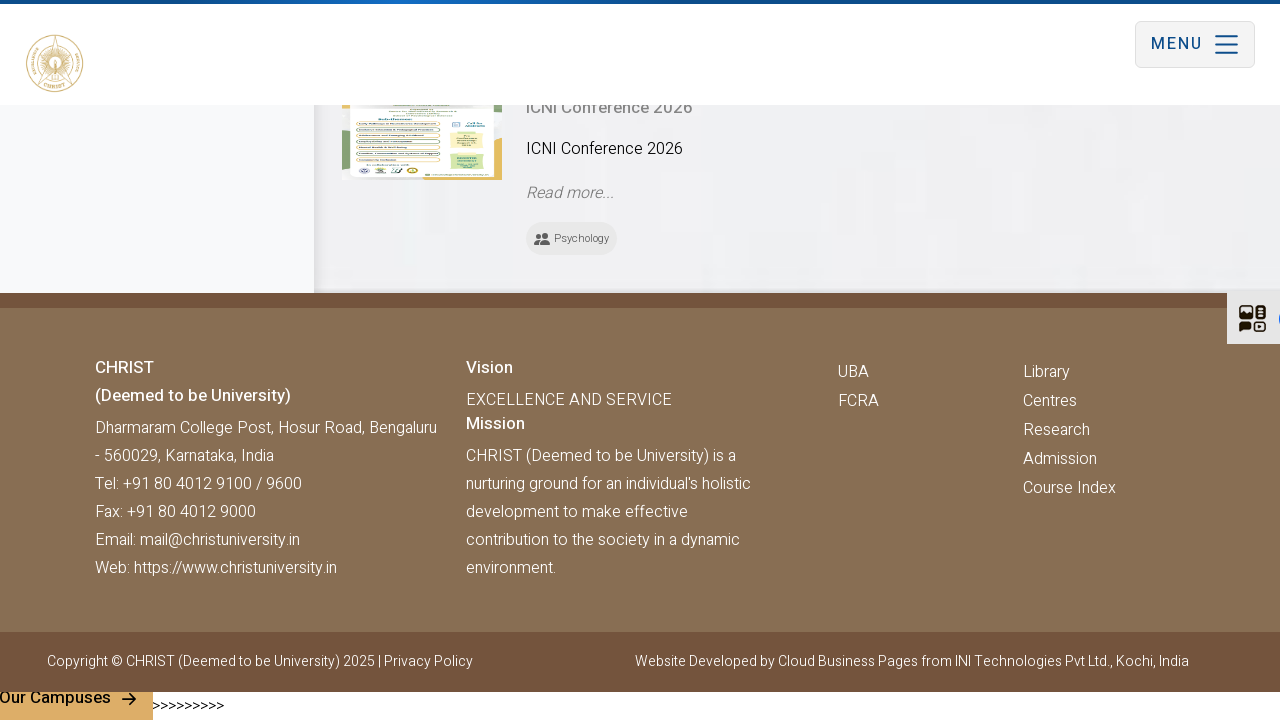

Scrolled to bottom of page (attempt 7)
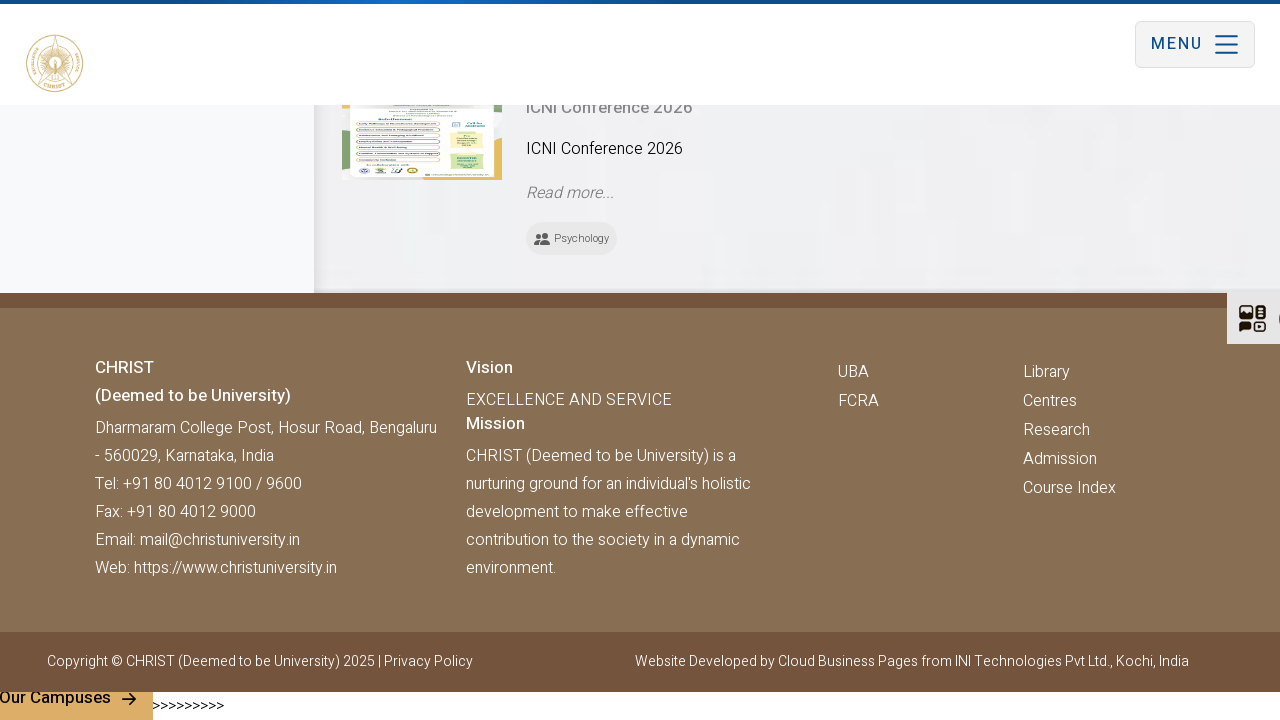

Waited 2 seconds for new events to load dynamically
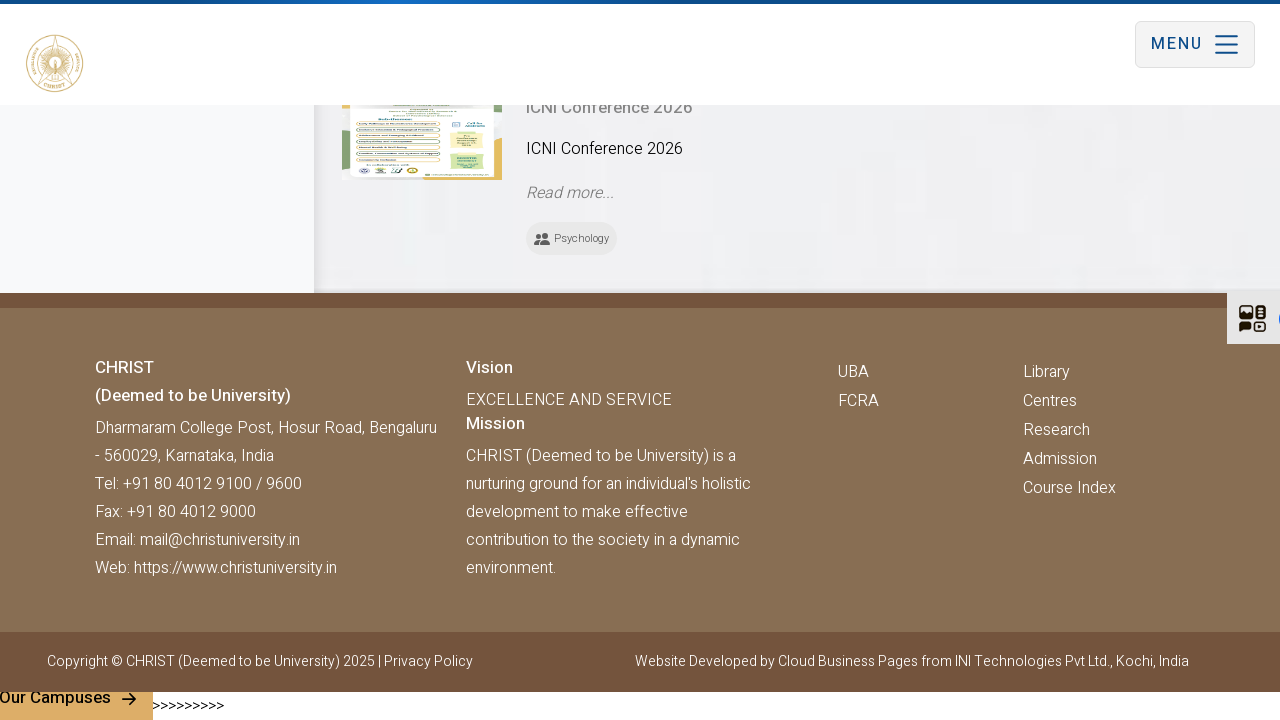

Evaluated new page scroll height after scrolling
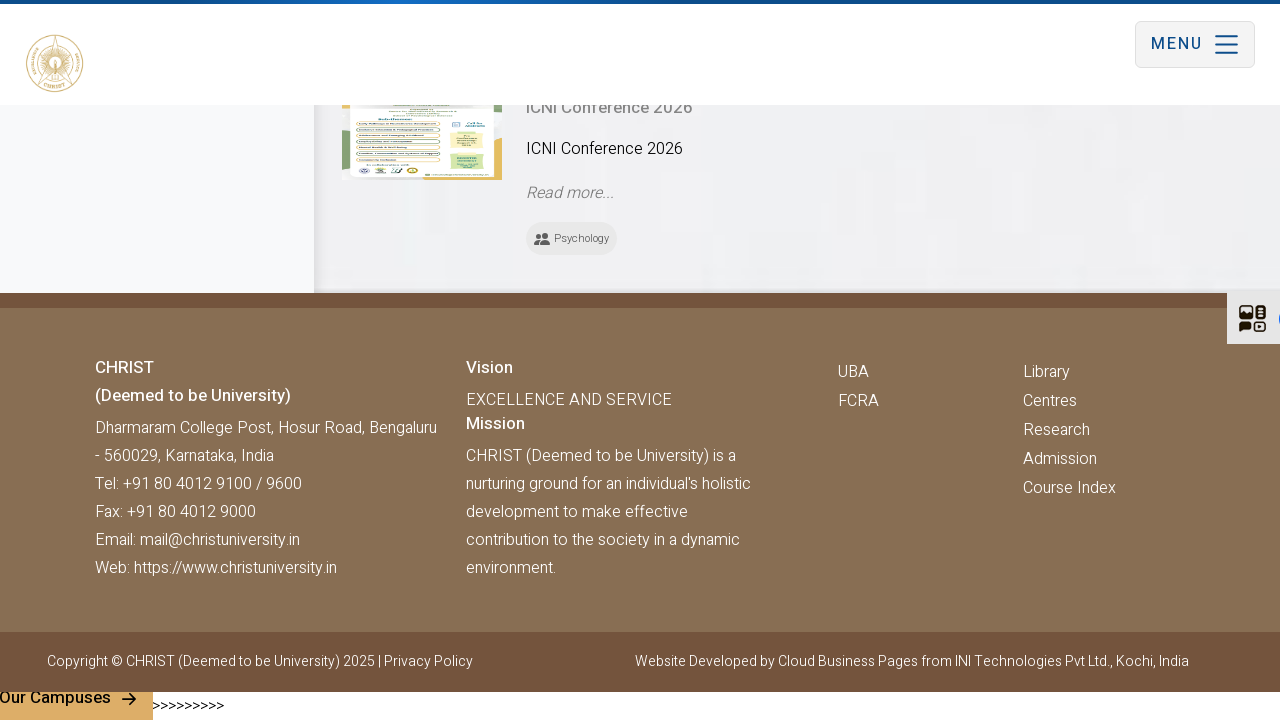

Scrolled to bottom of page (attempt 8)
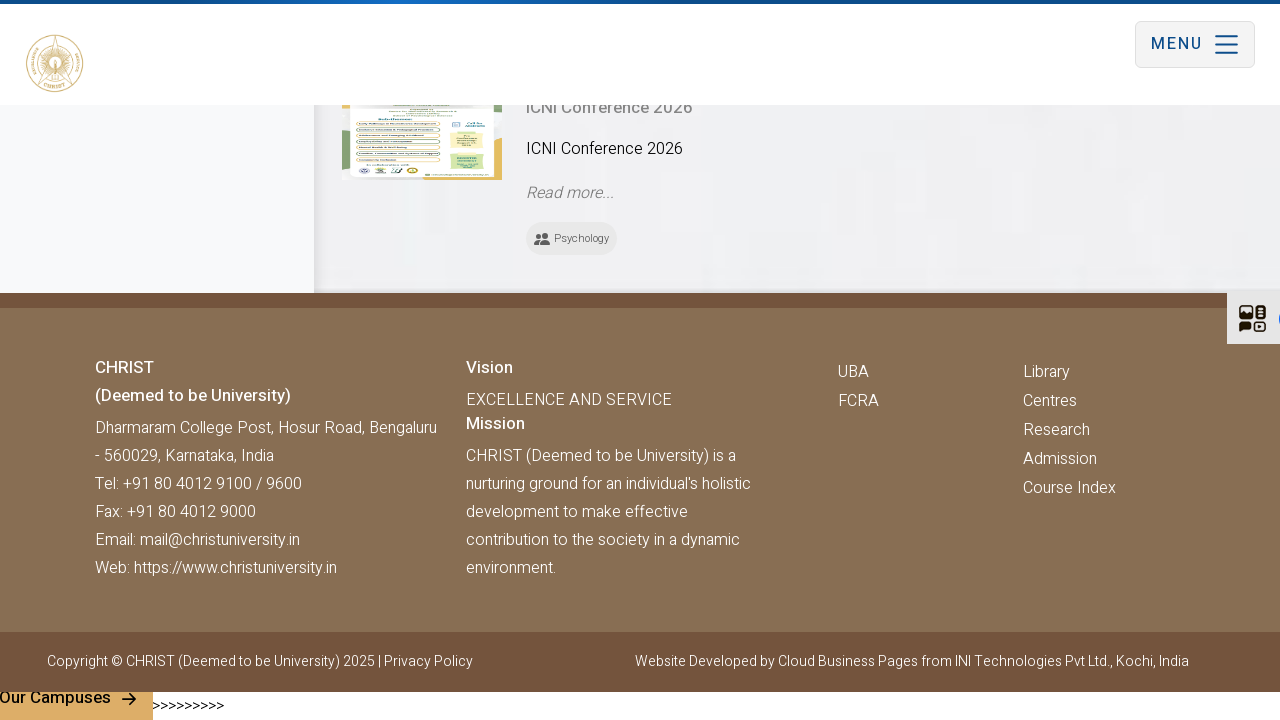

Waited 2 seconds for new events to load dynamically
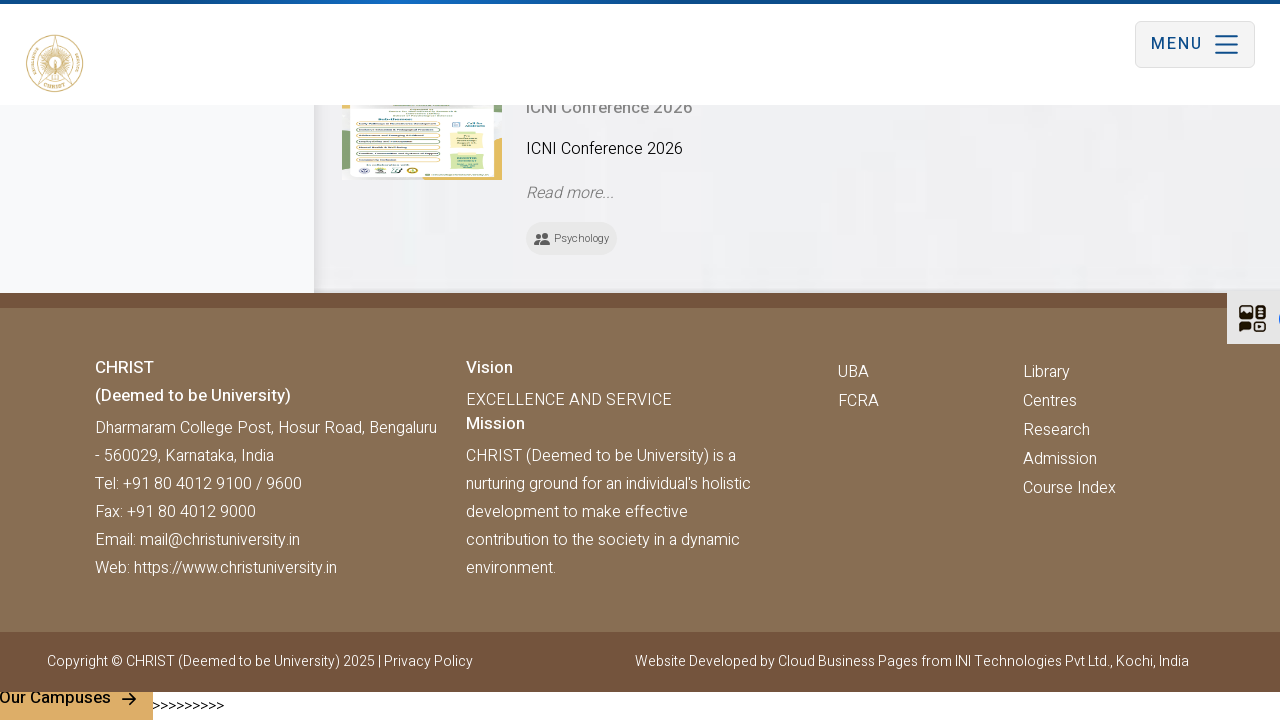

Evaluated new page scroll height after scrolling
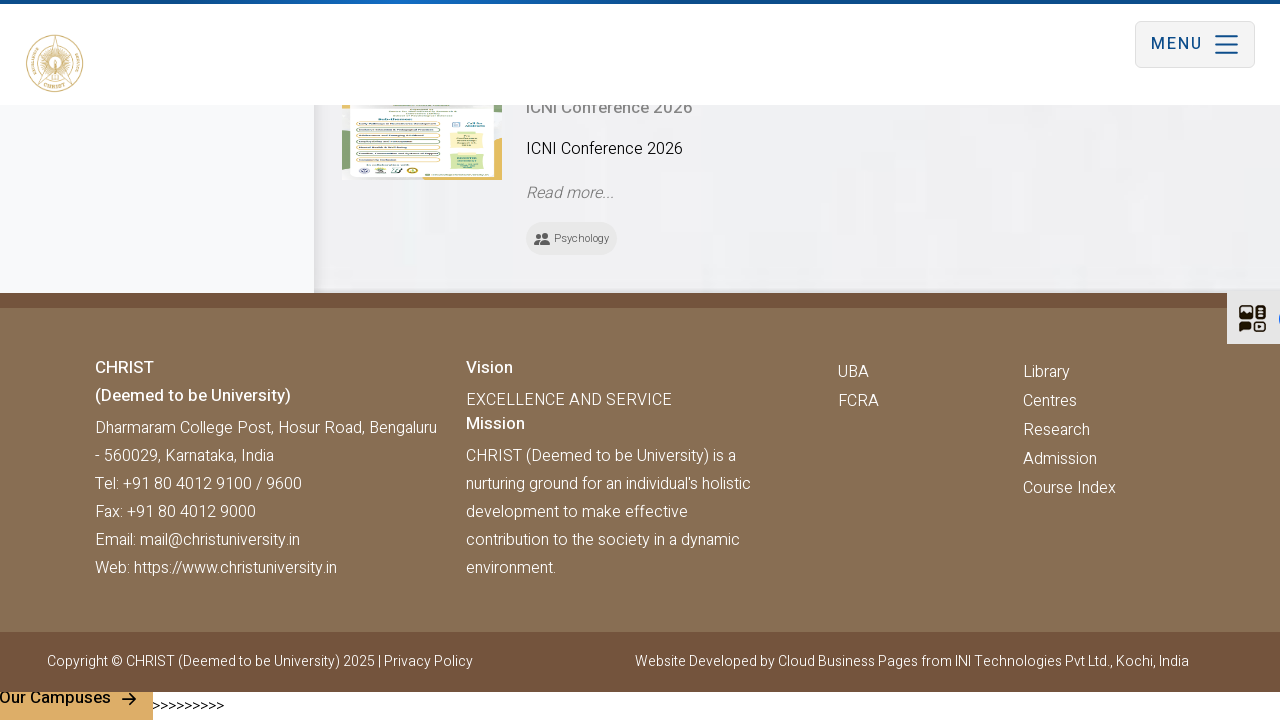

Scrolled to bottom of page (attempt 9)
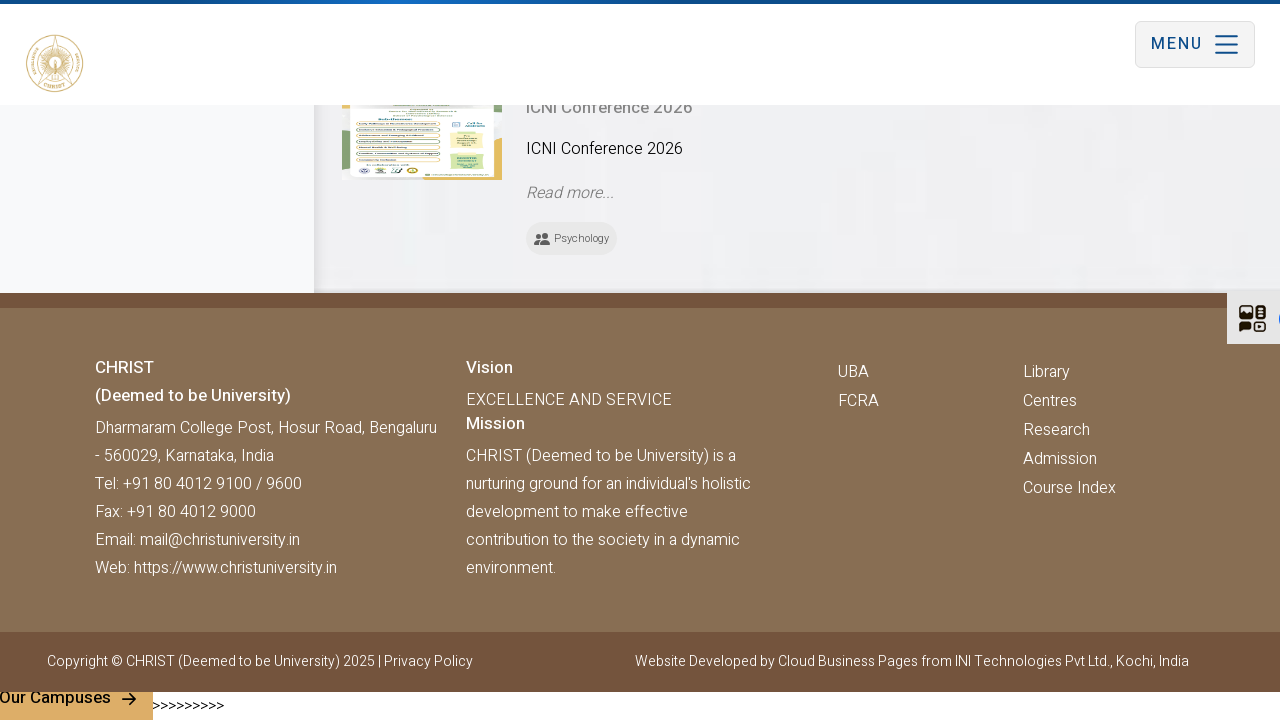

Waited 2 seconds for new events to load dynamically
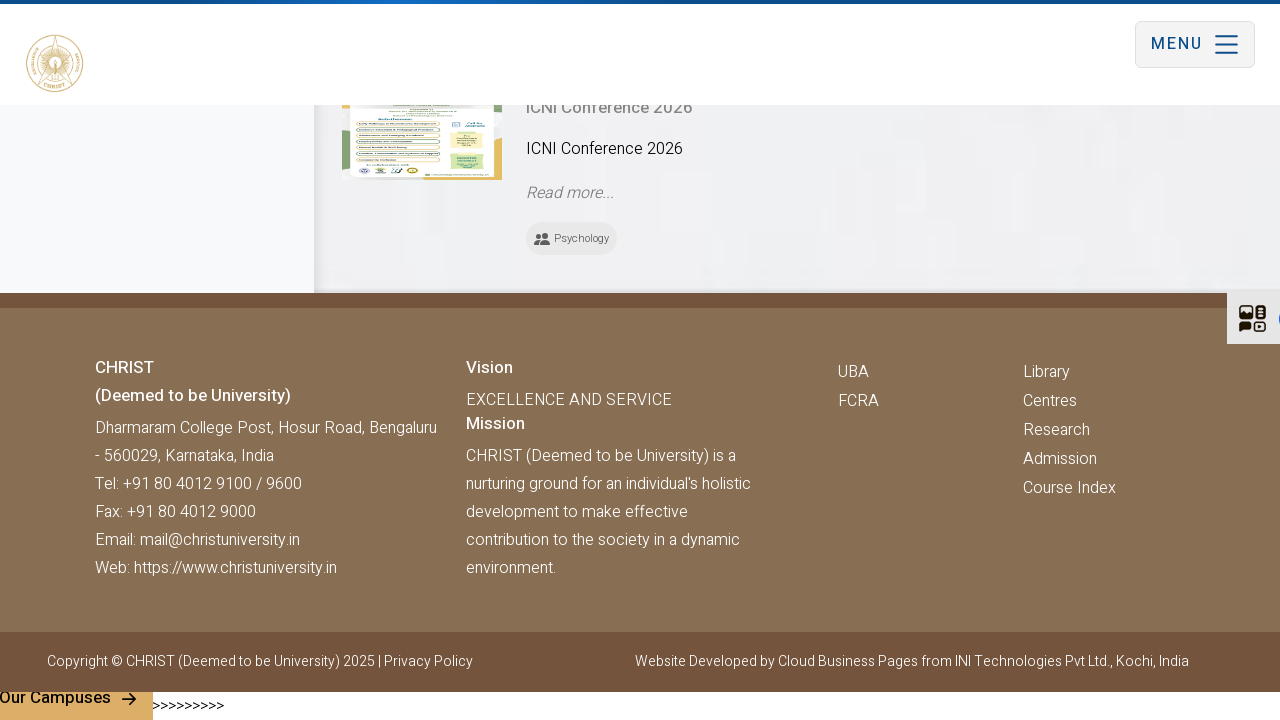

Evaluated new page scroll height after scrolling
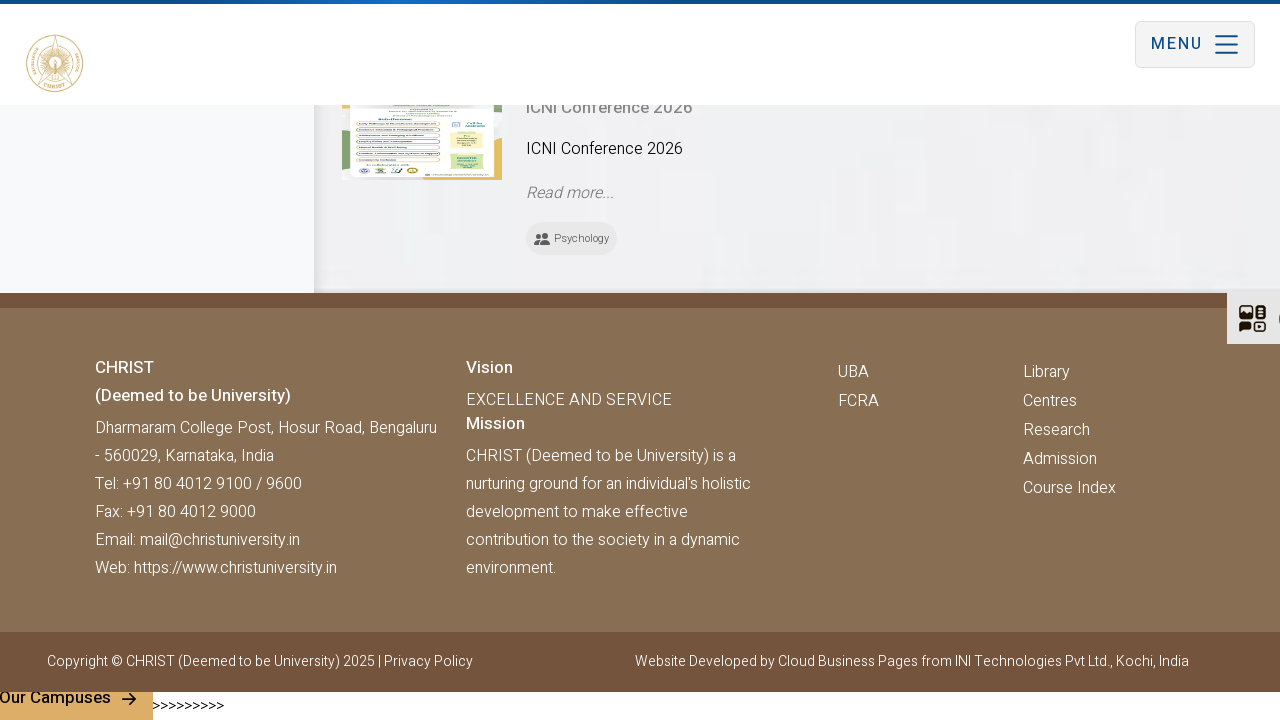

Scrolled to bottom of page (attempt 10)
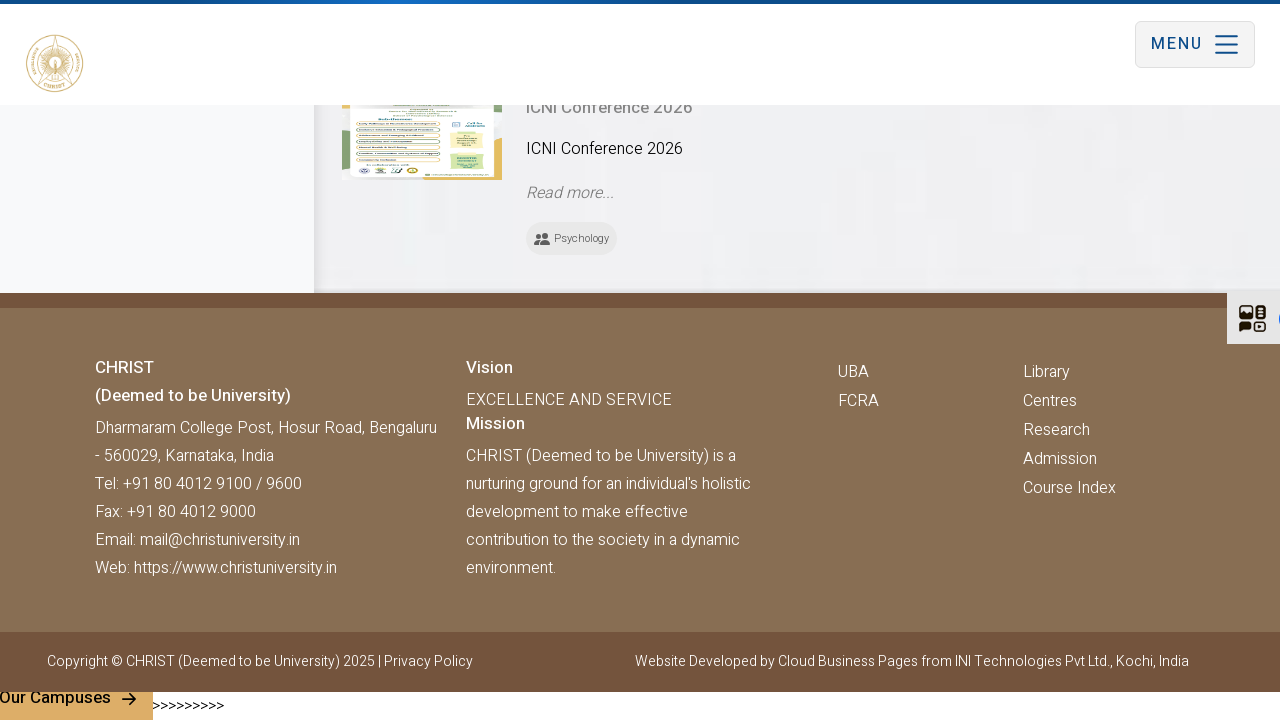

Waited 2 seconds for new events to load dynamically
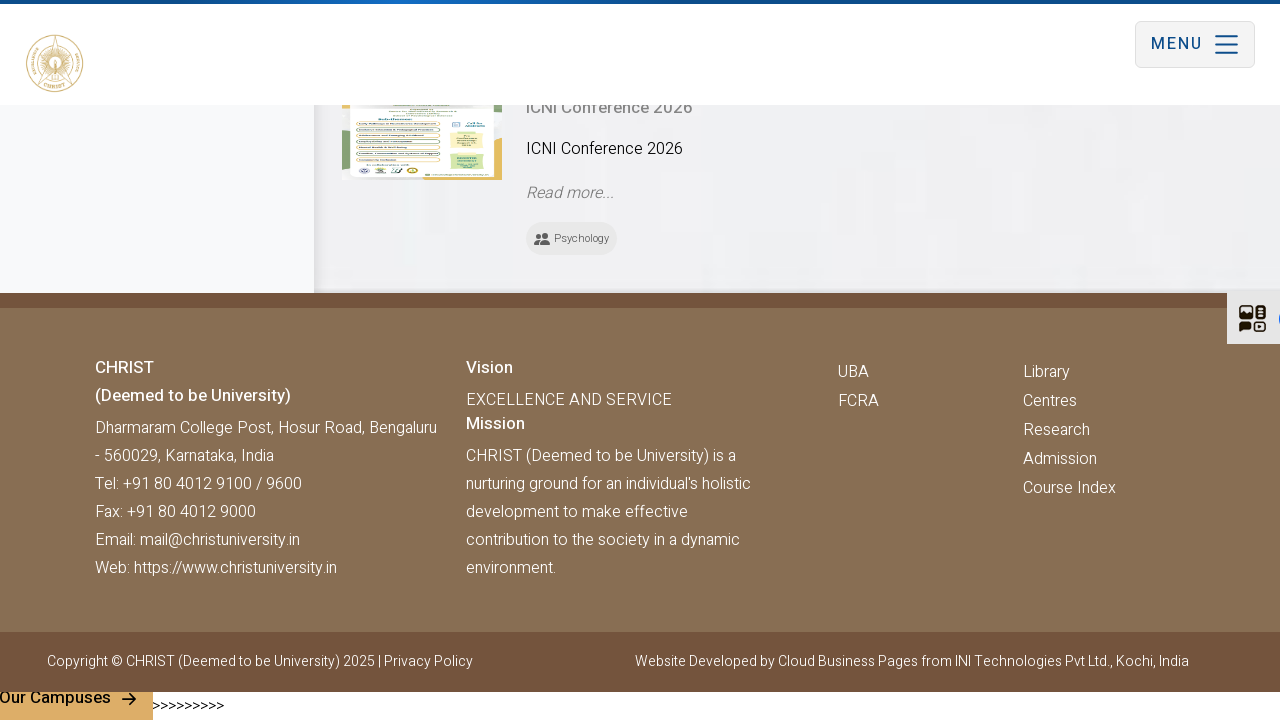

Evaluated new page scroll height after scrolling
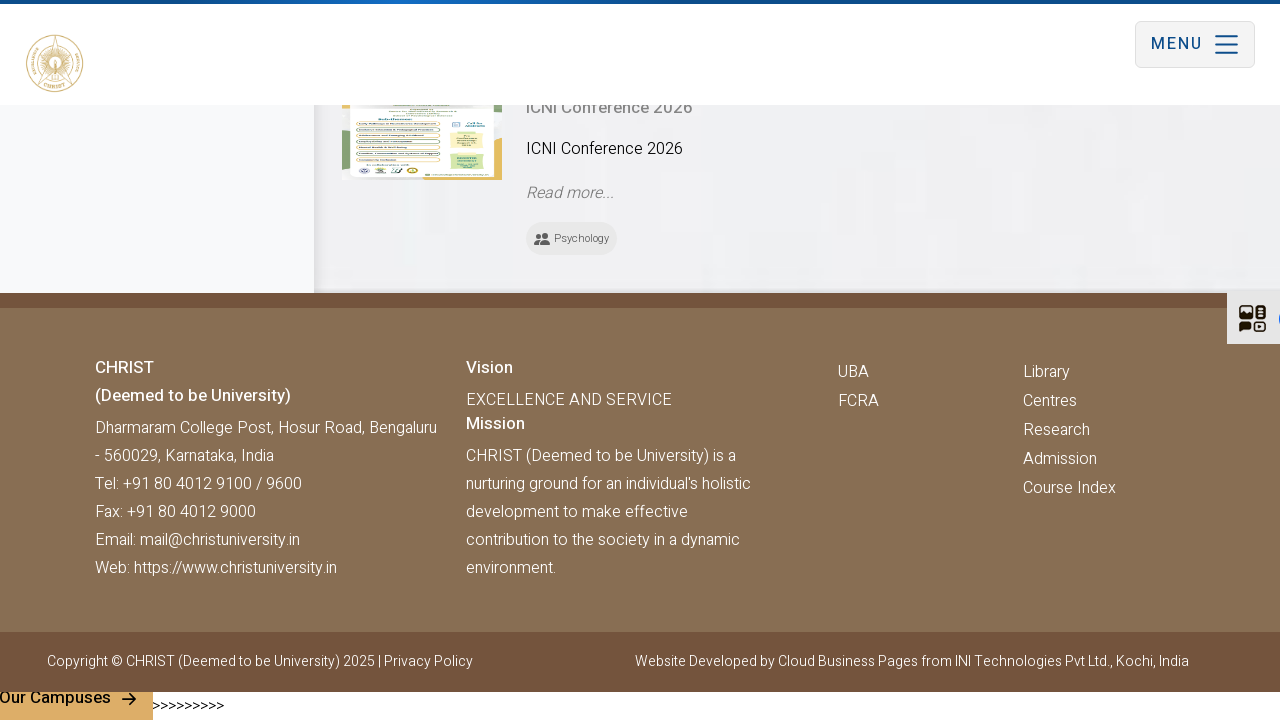

Verified event containers are still present after scrolling through all events
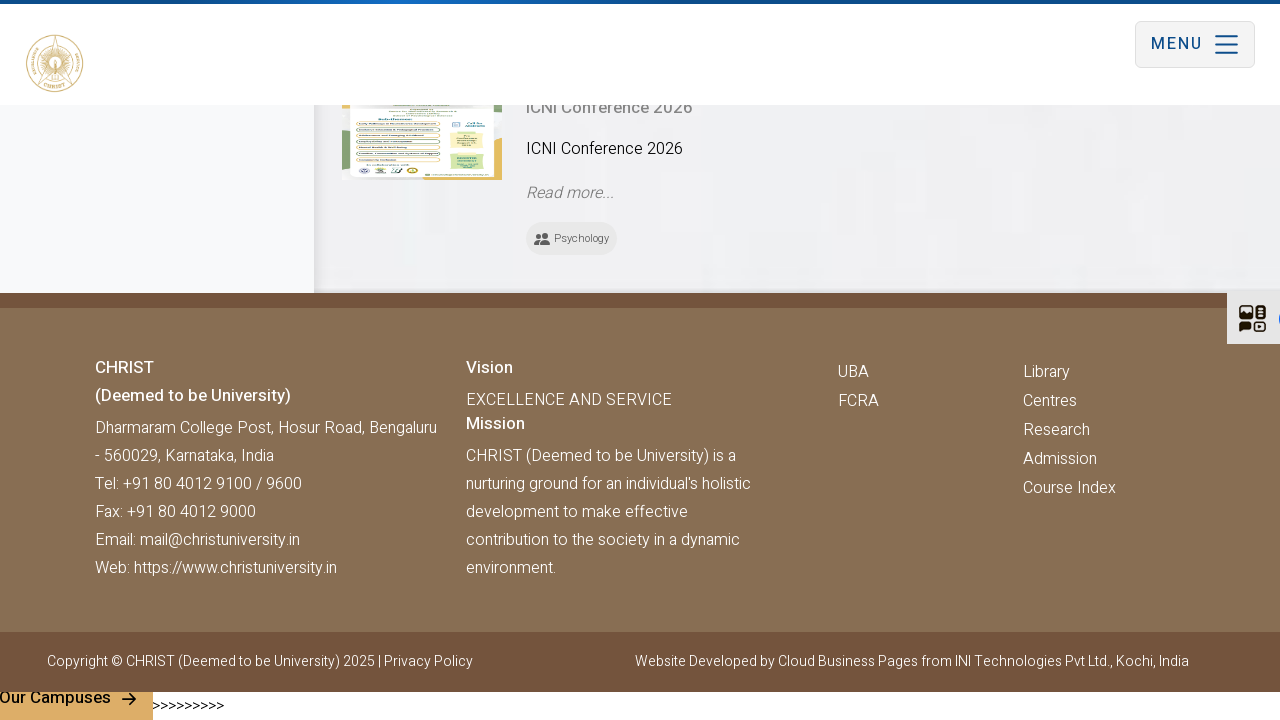

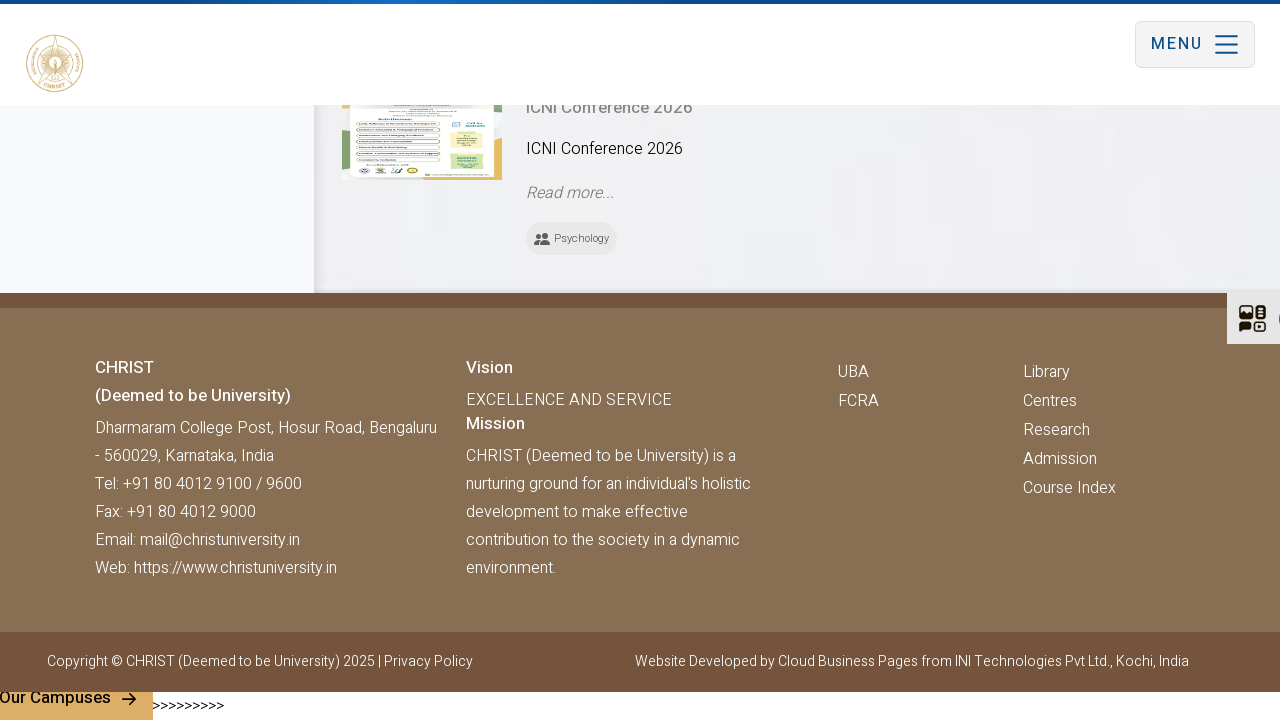